Navigates to Akakce.com homepage and verifies that the page loads successfully by checking the URL

Starting URL: https://www.akakce.com/

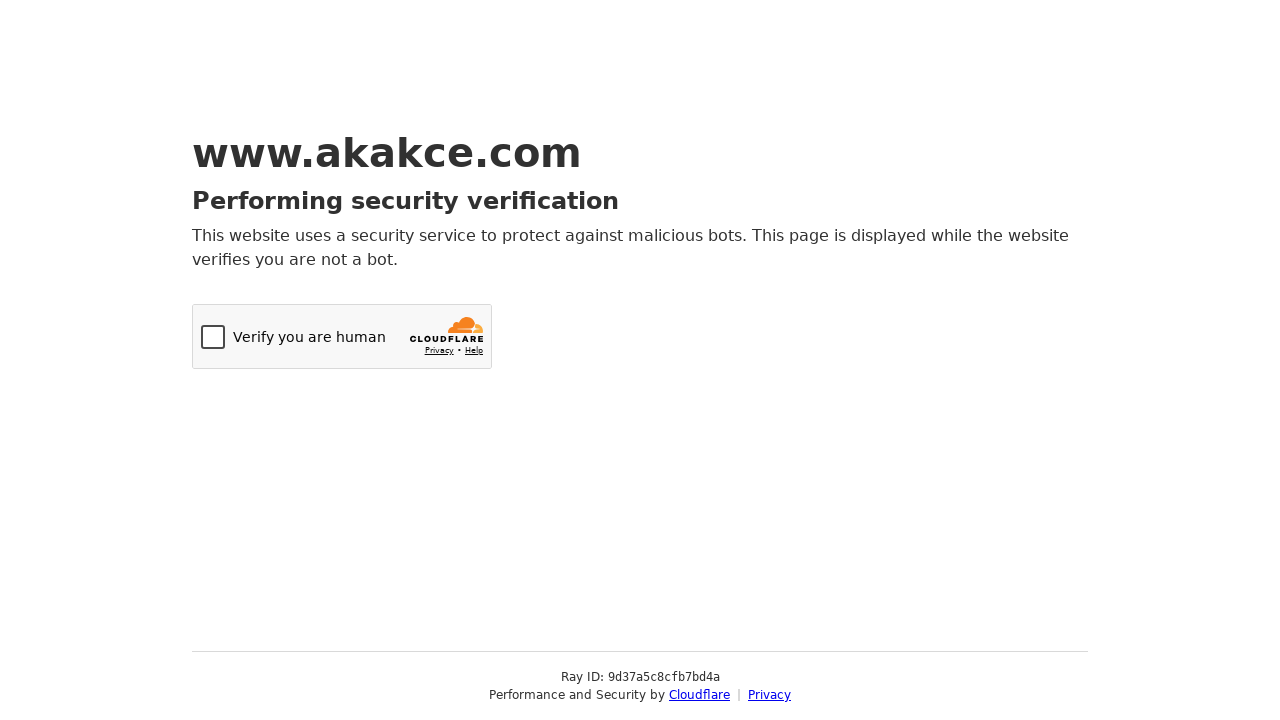

Navigated to Akakce.com homepage
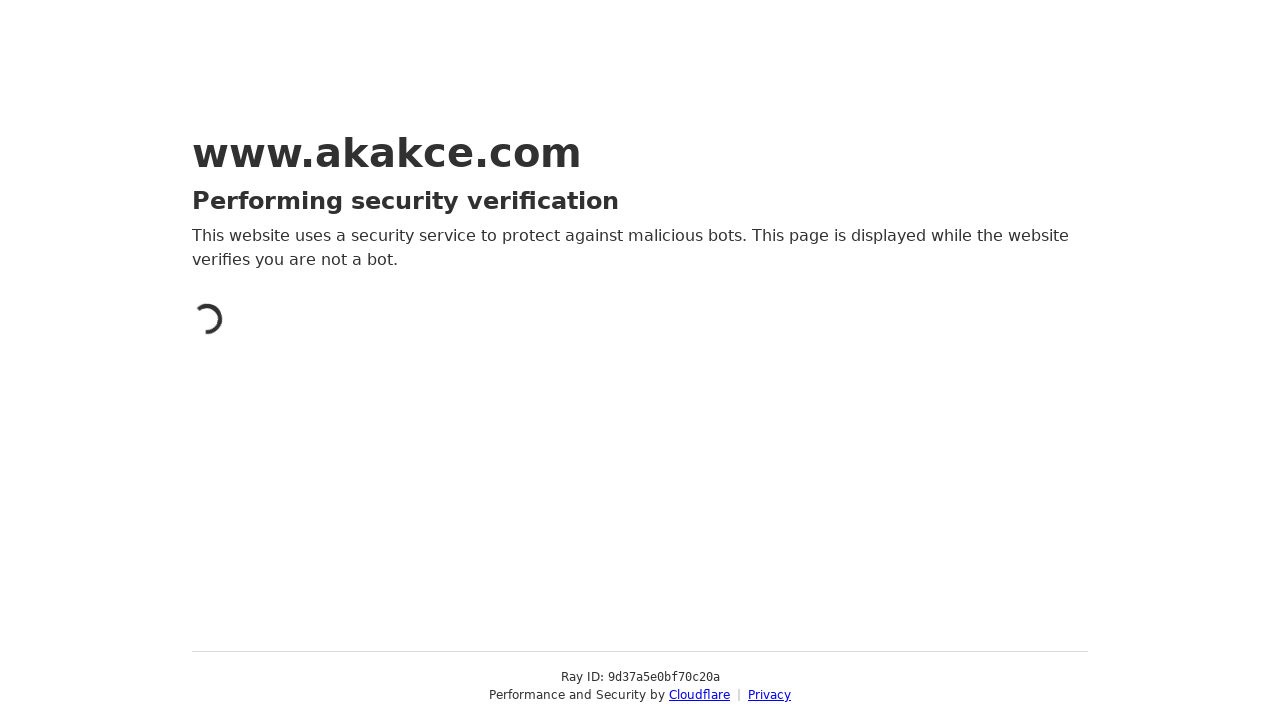

Verified that the current URL is https://www.akakce.com/
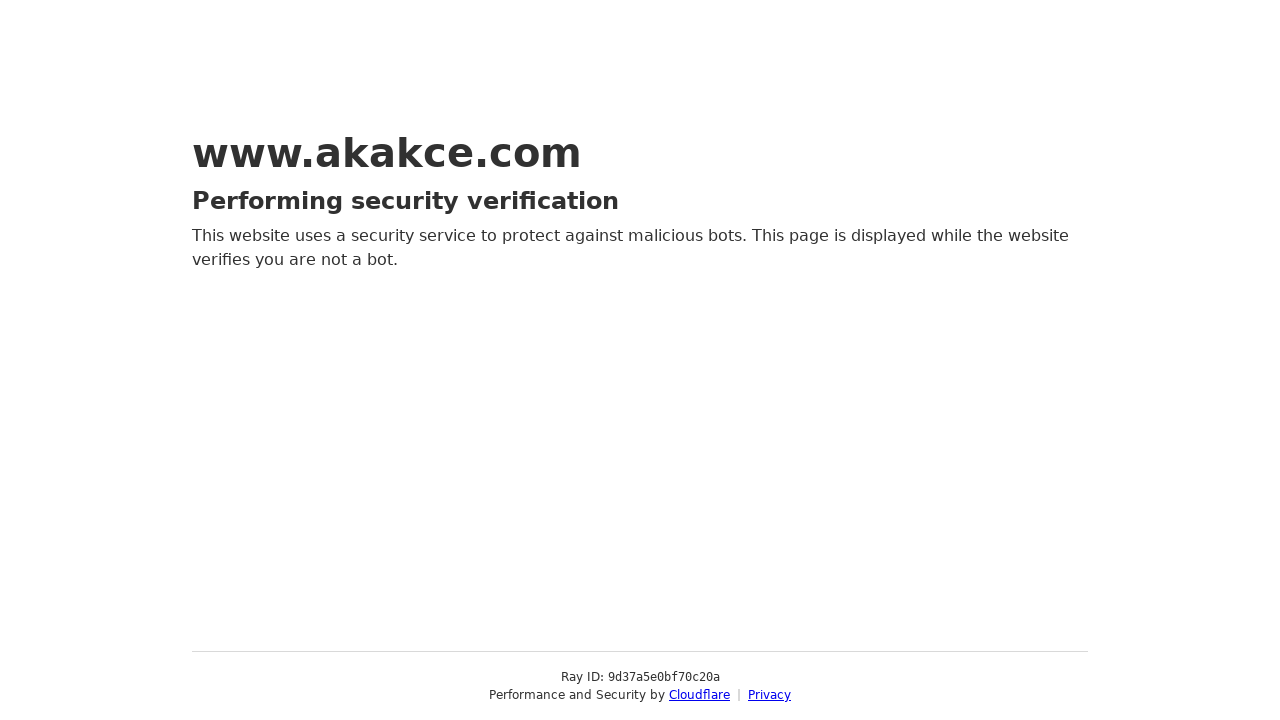

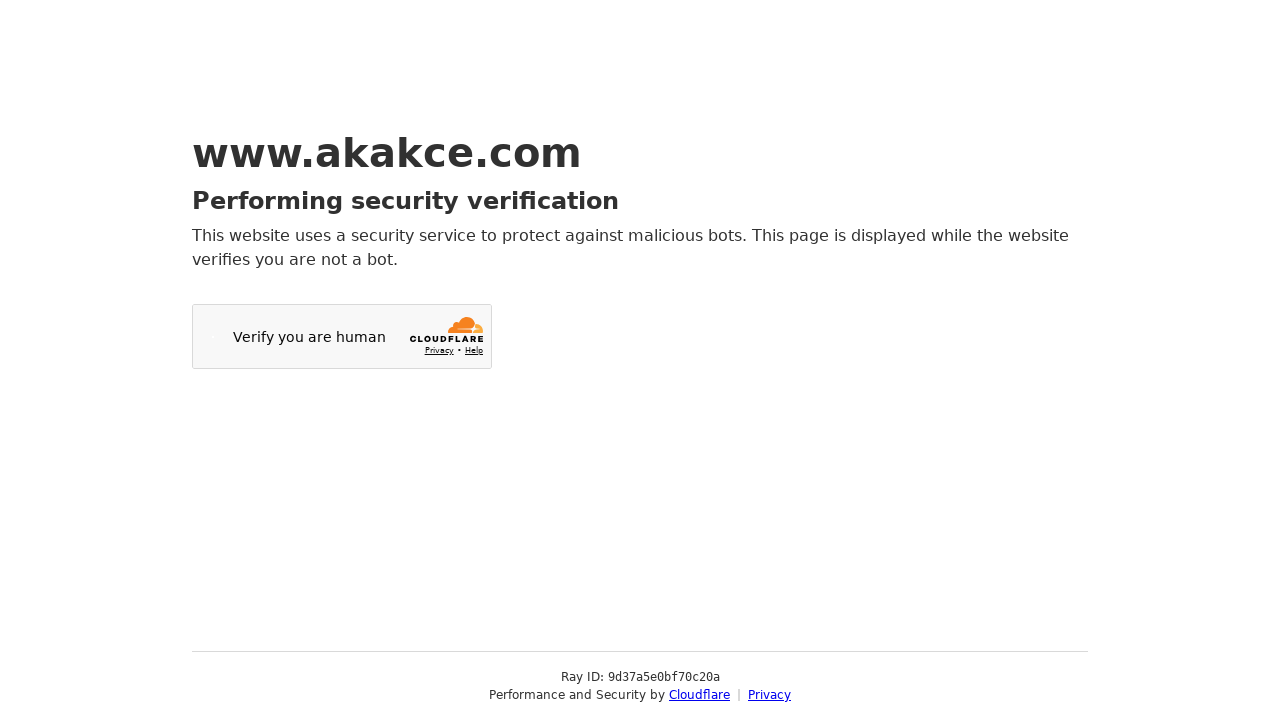